Tests JavaScript confirm dialog by clicking the confirm button, accepting (OK) the dialog, and verifying the result shows "You clicked: Ok"

Starting URL: https://the-internet.herokuapp.com/javascript_alerts

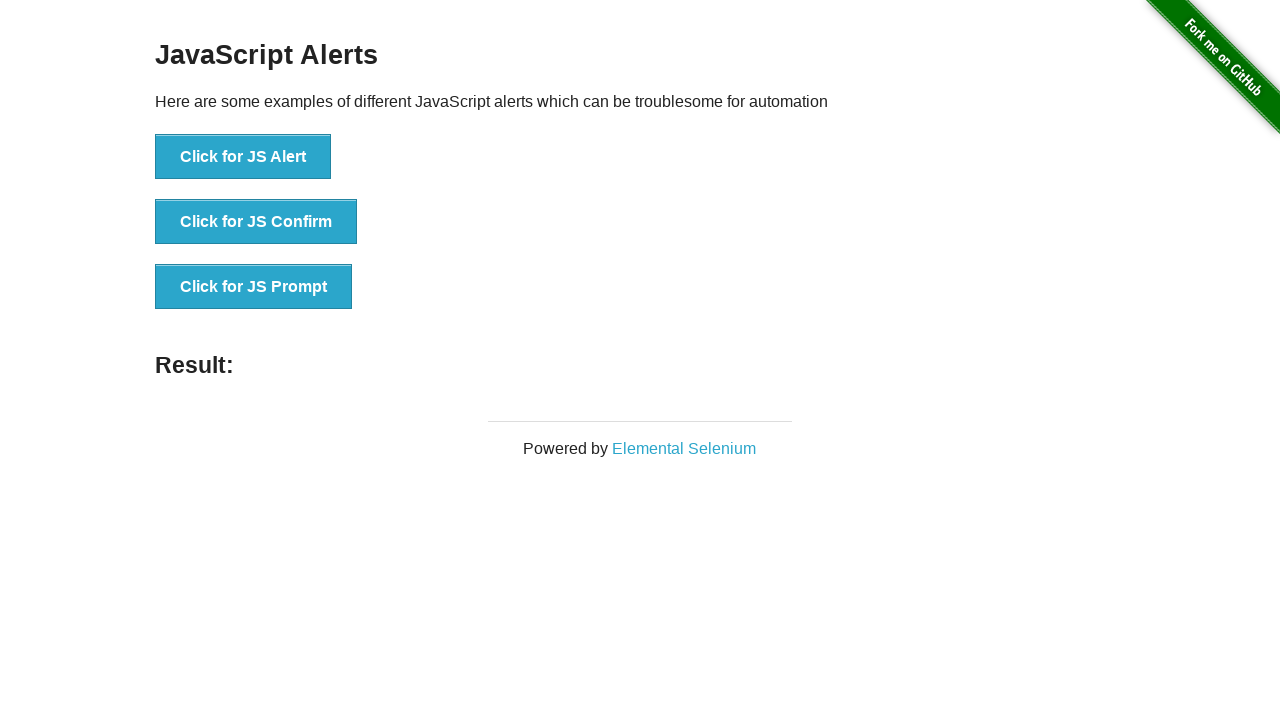

Set up dialog handler to accept confirm dialogs
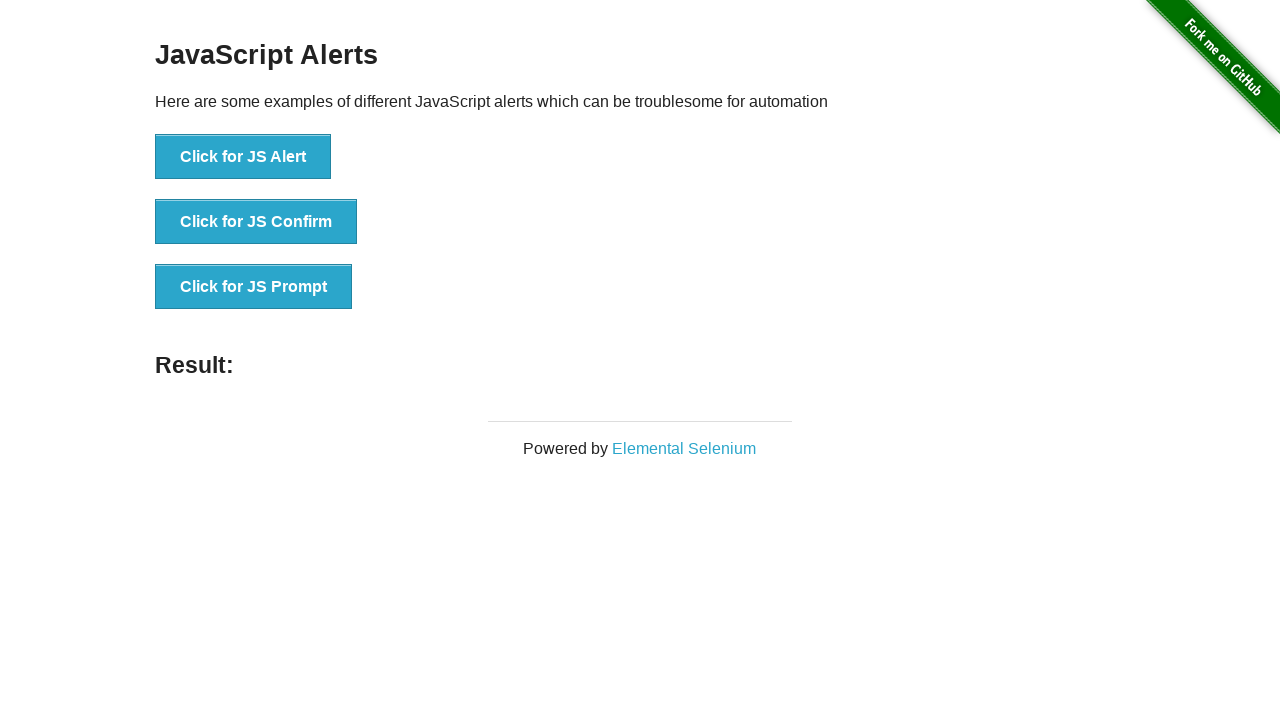

Clicked the confirm button to trigger JavaScript confirm dialog at (256, 222) on xpath=//ul/li[2]/button
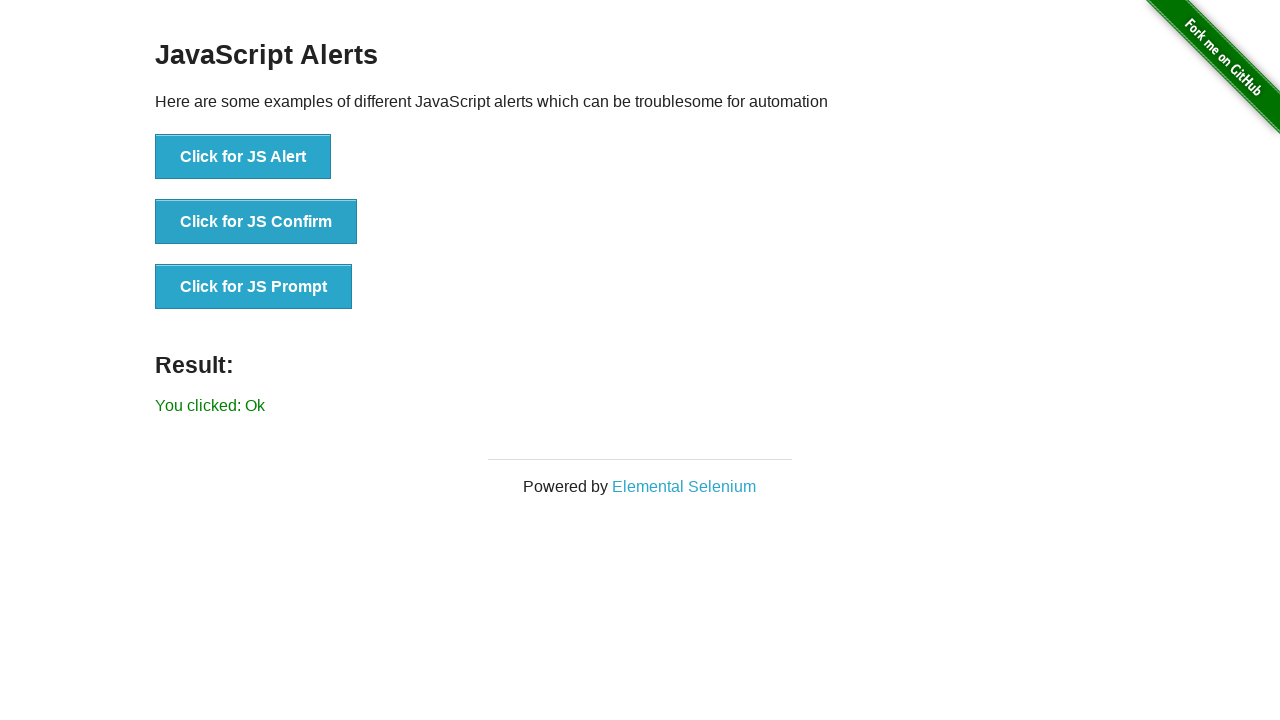

Waited for result element to appear
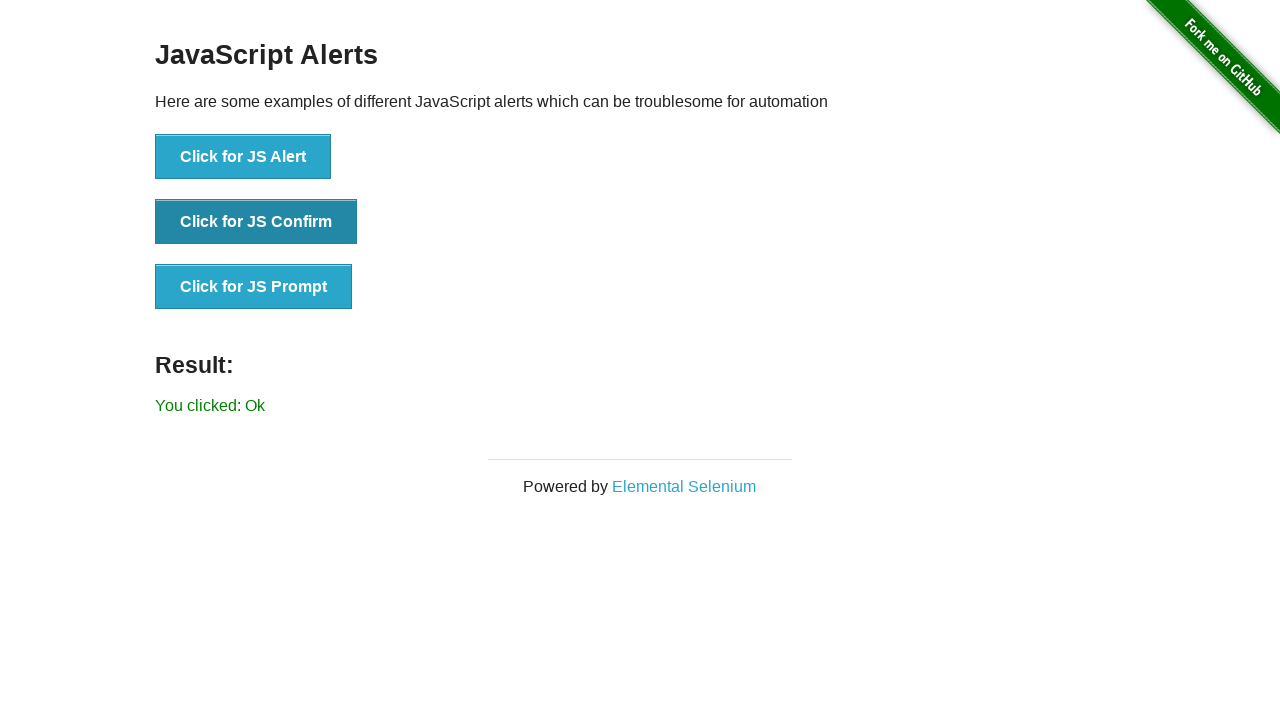

Located the result element
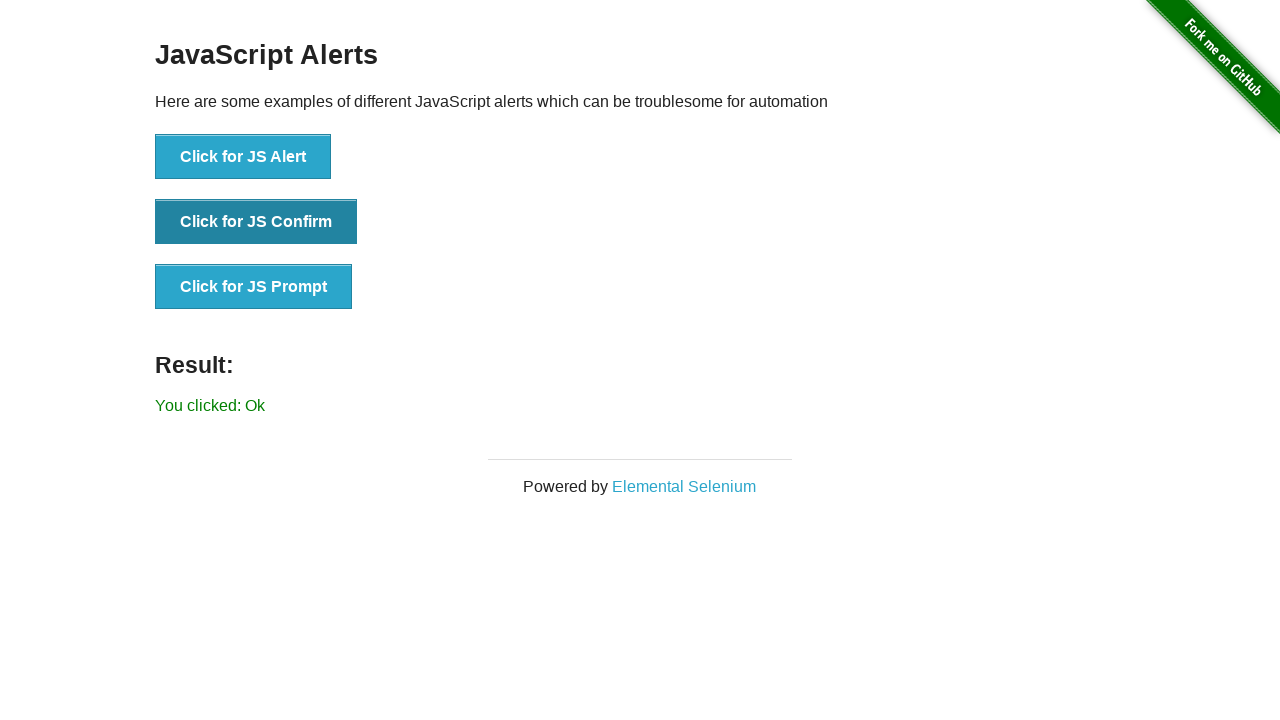

Verified result text is 'You clicked: Ok'
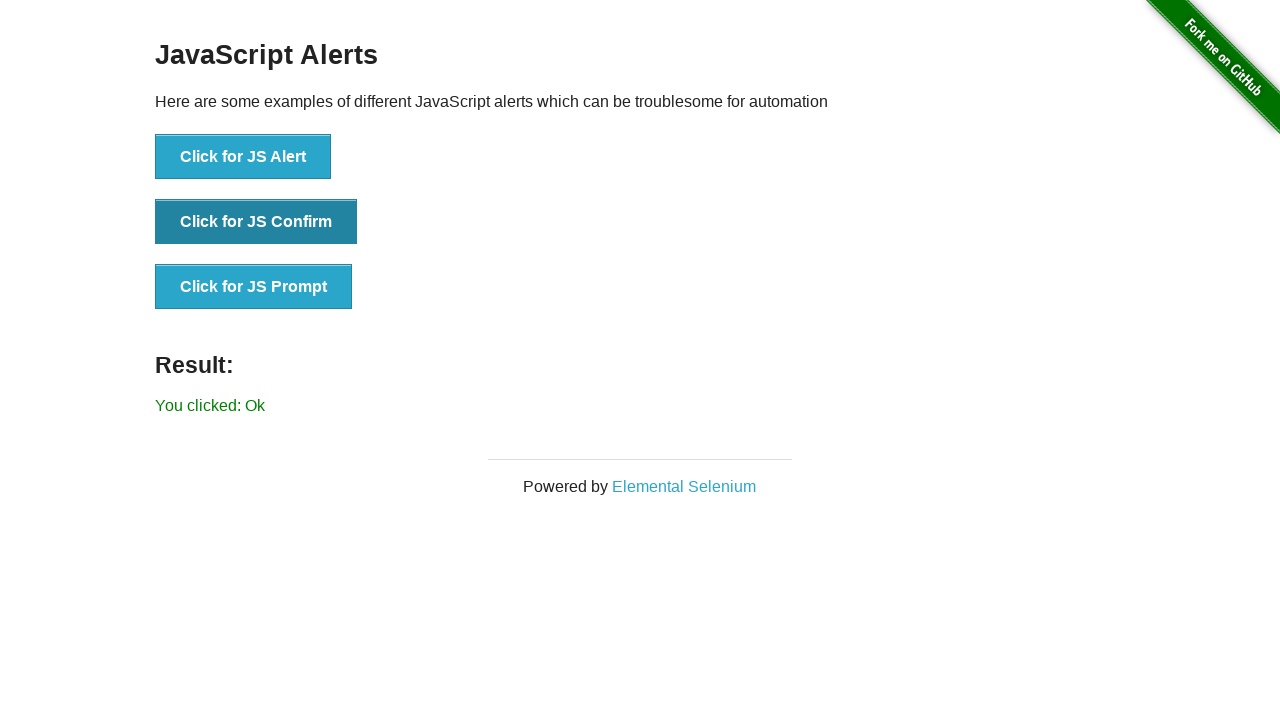

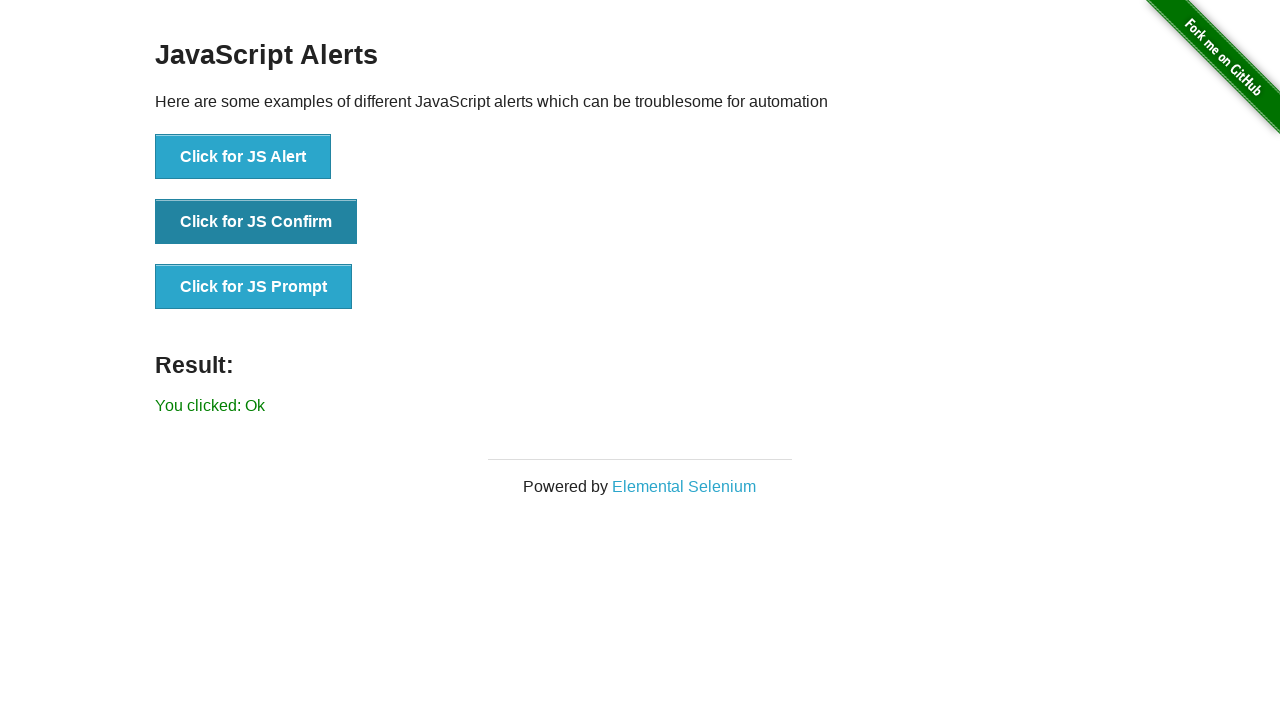